Tests accepting a JavaScript alert by clicking the first alert button, verifying the alert text, clicking OK, and verifying the result message.

Starting URL: https://the-internet.herokuapp.com/javascript_alerts

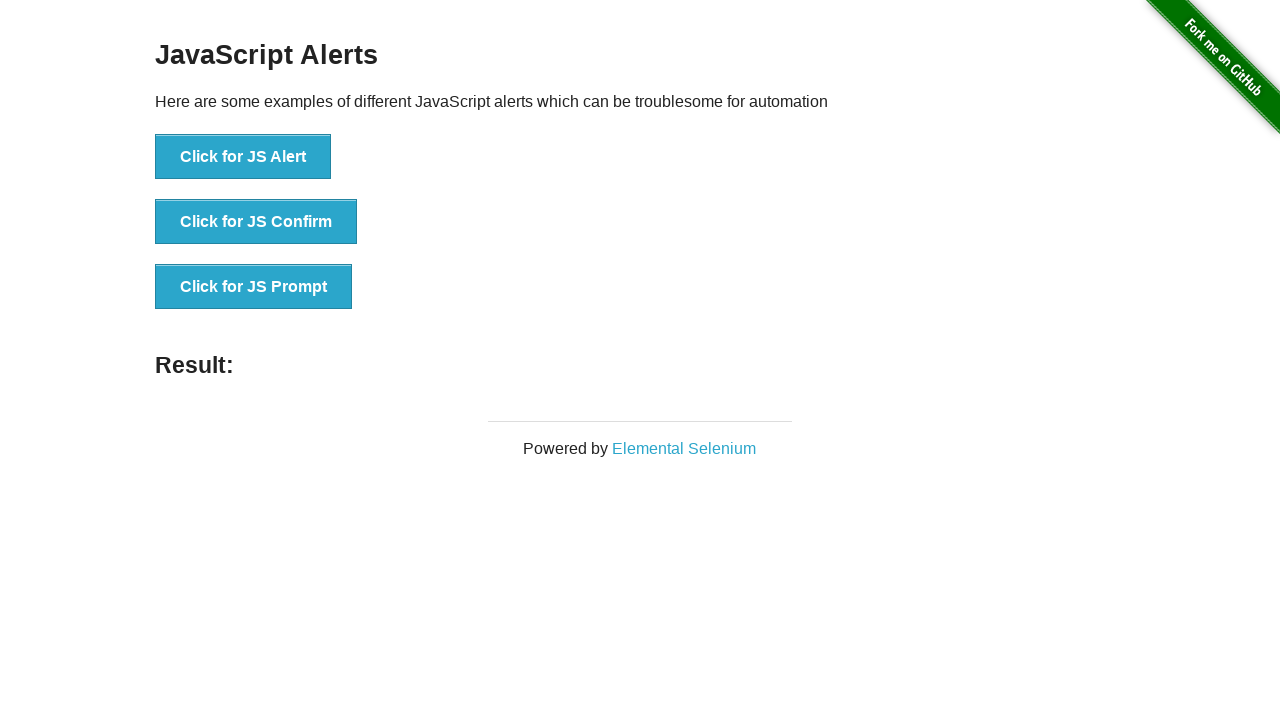

Clicked the first alert button at (243, 157) on button[onclick='jsAlert()']
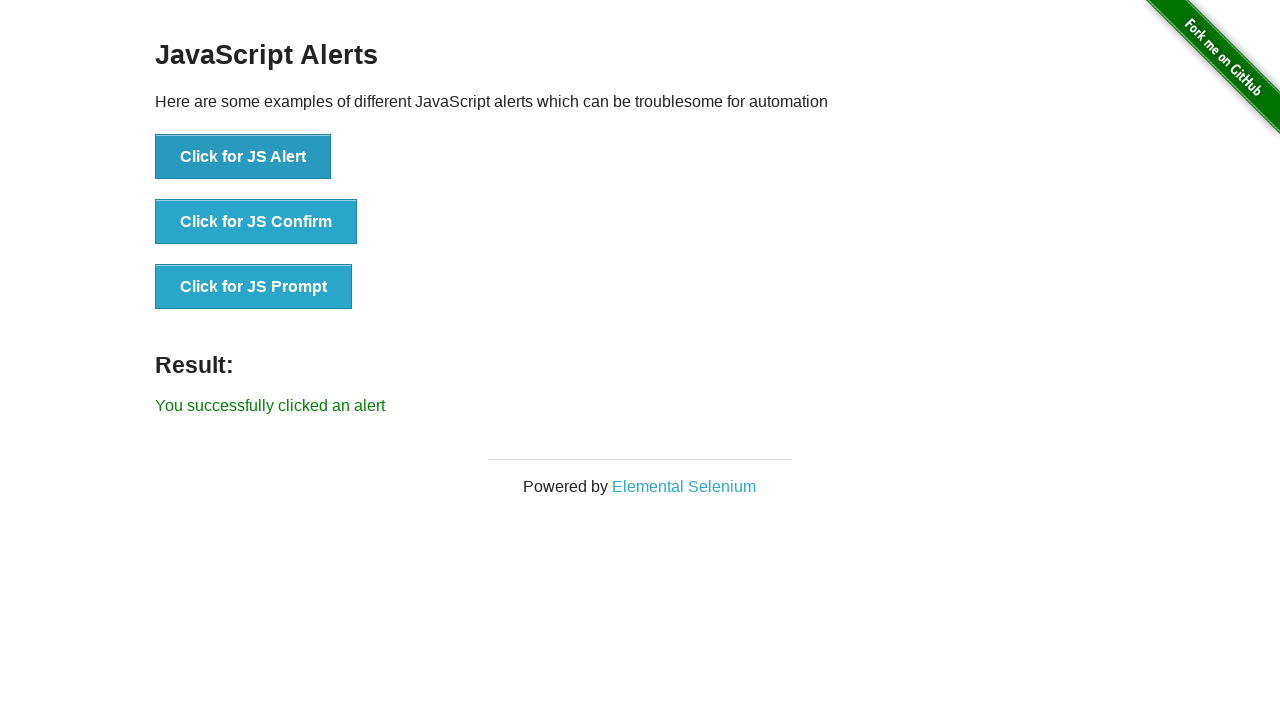

Set up dialog handler to accept alerts
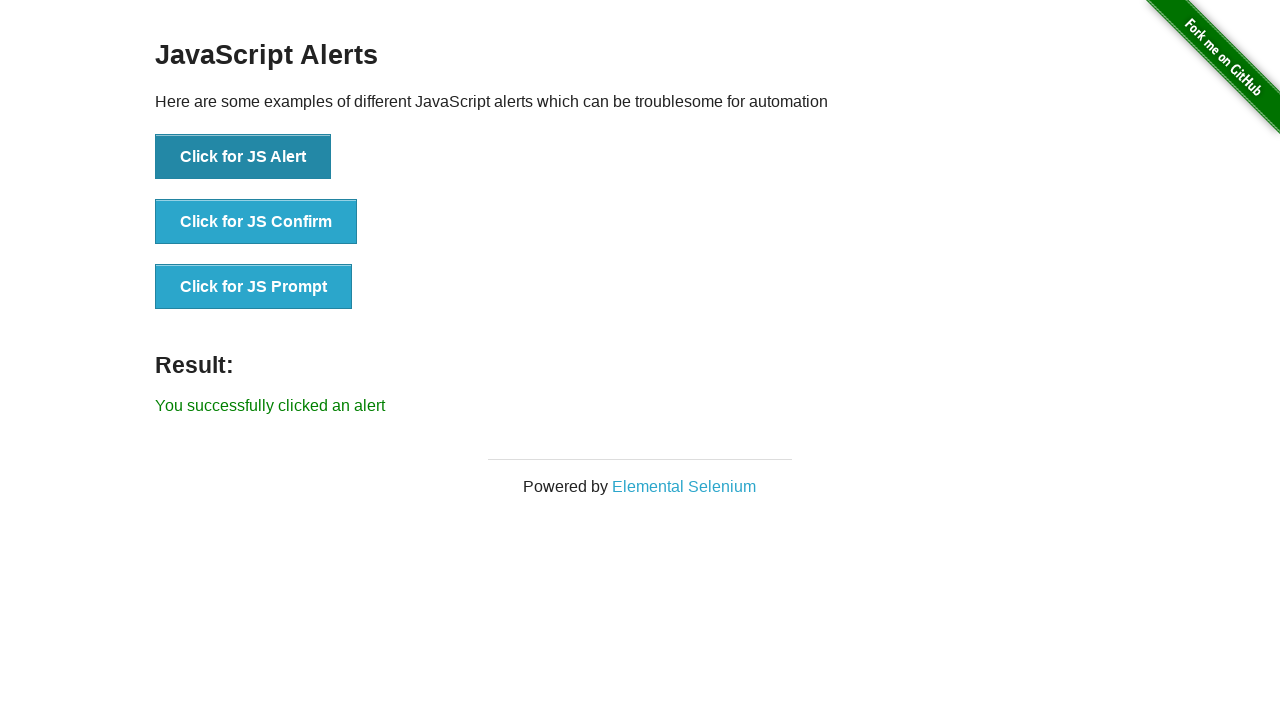

Result message appeared after accepting alert
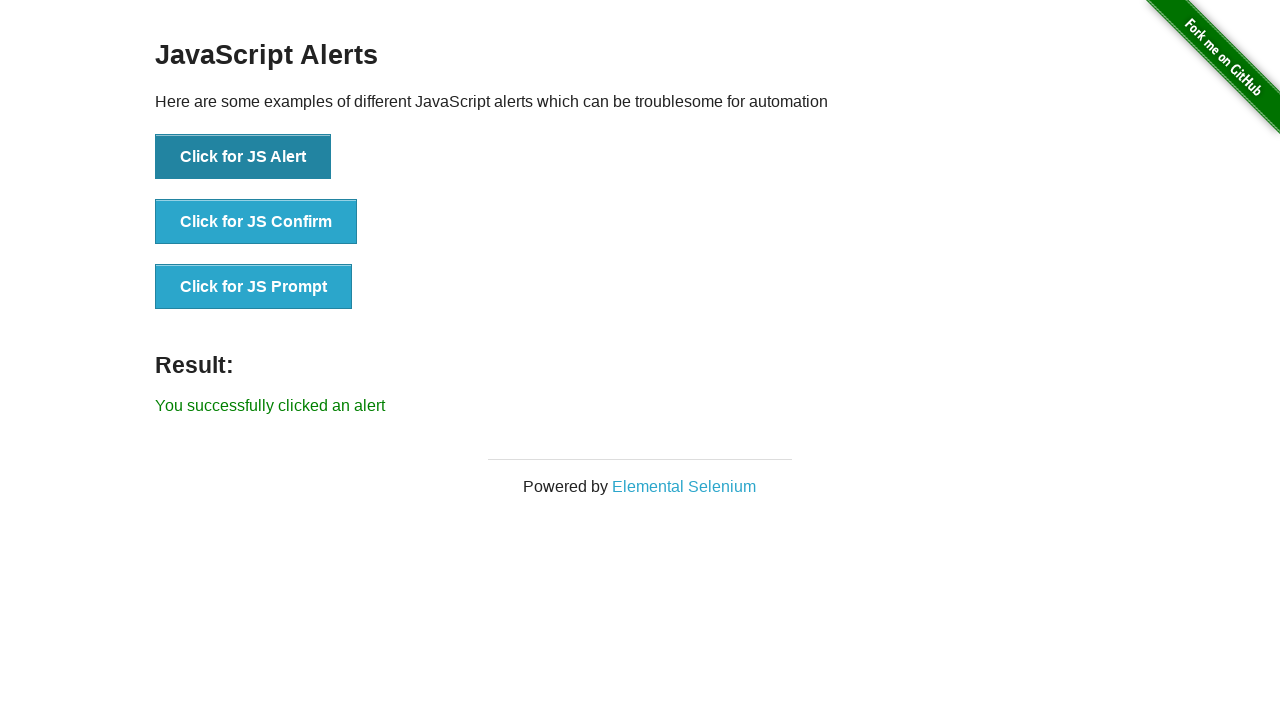

Retrieved result text content
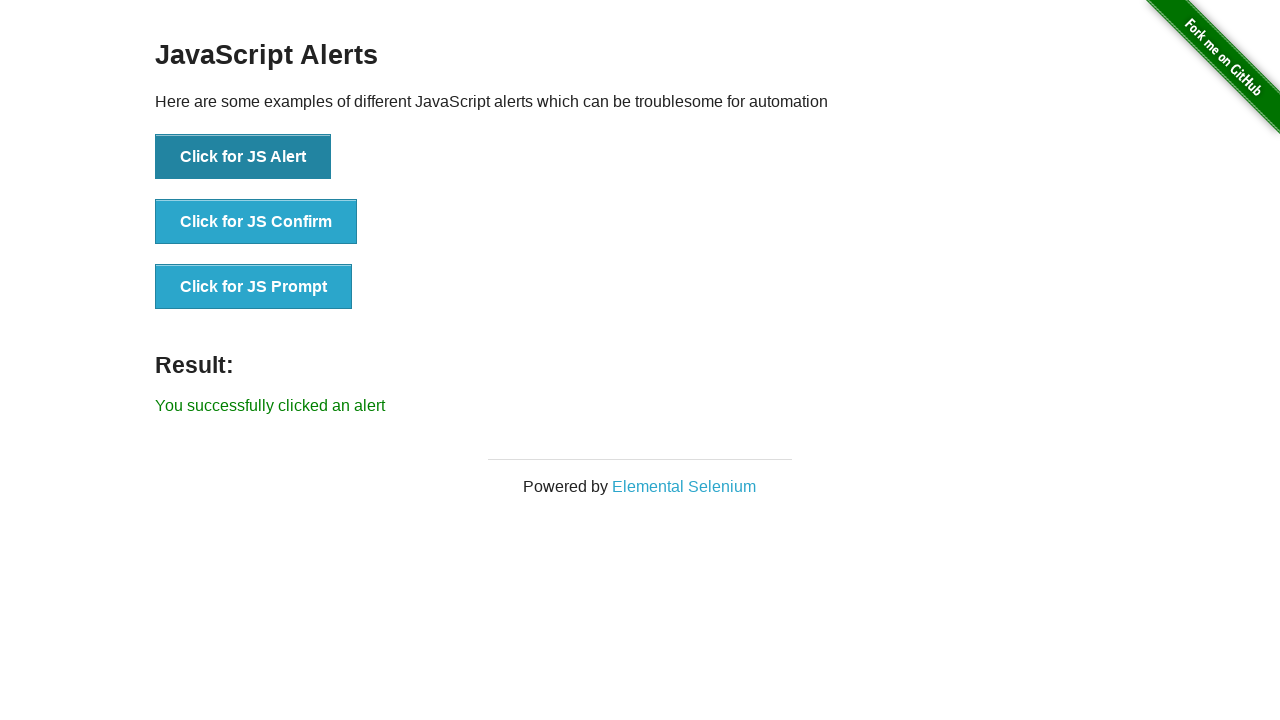

Verified result text matches expected message 'You successfully clicked an alert'
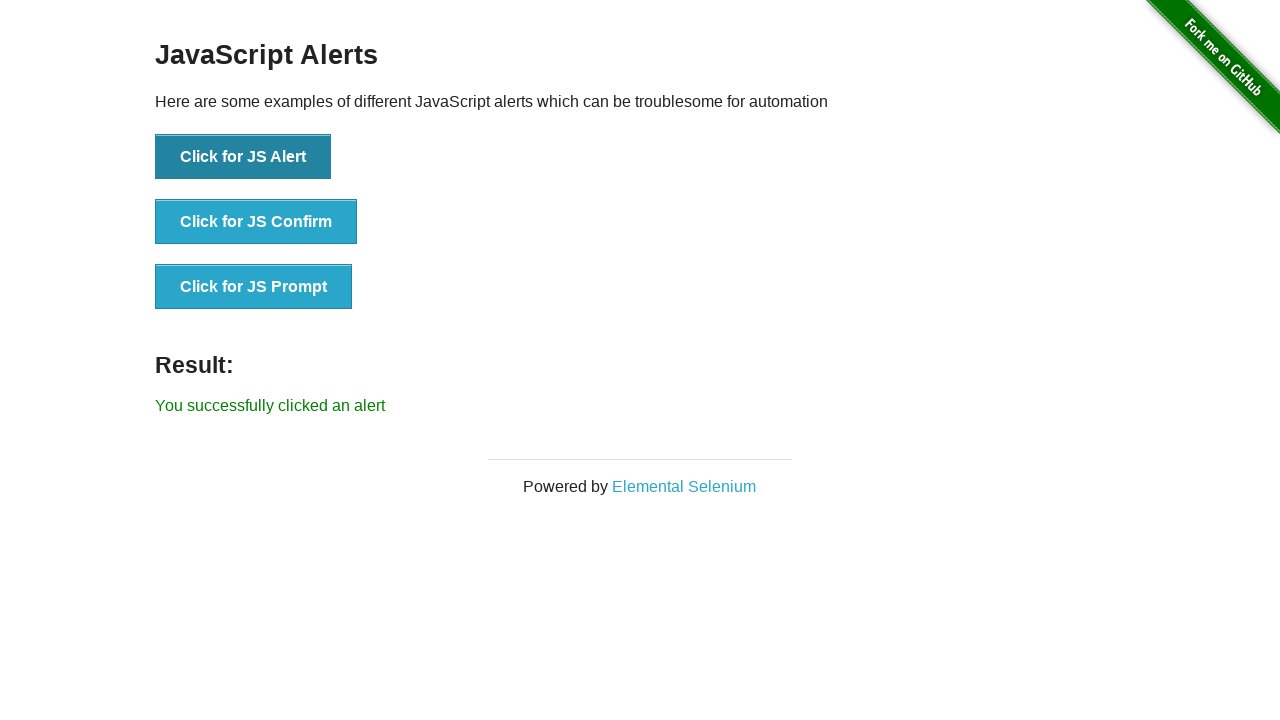

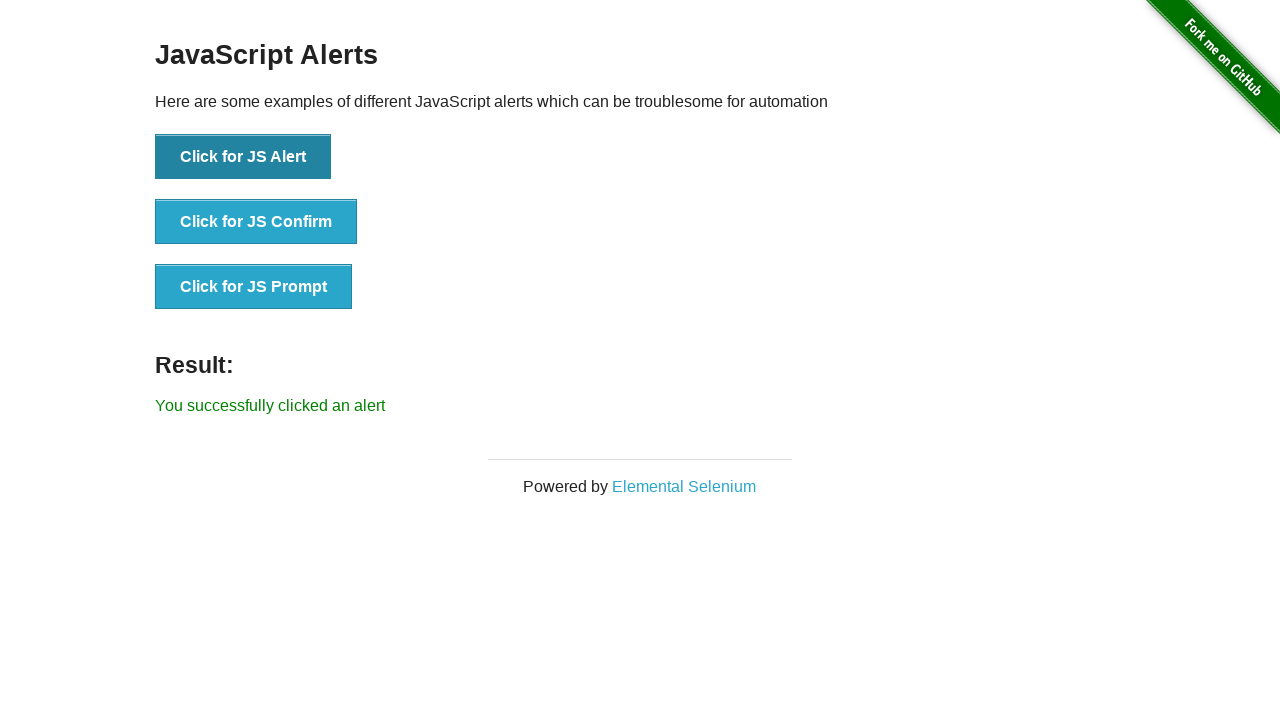